Tests that whitespace is trimmed from todo item text when editing

Starting URL: https://demo.playwright.dev/todomvc

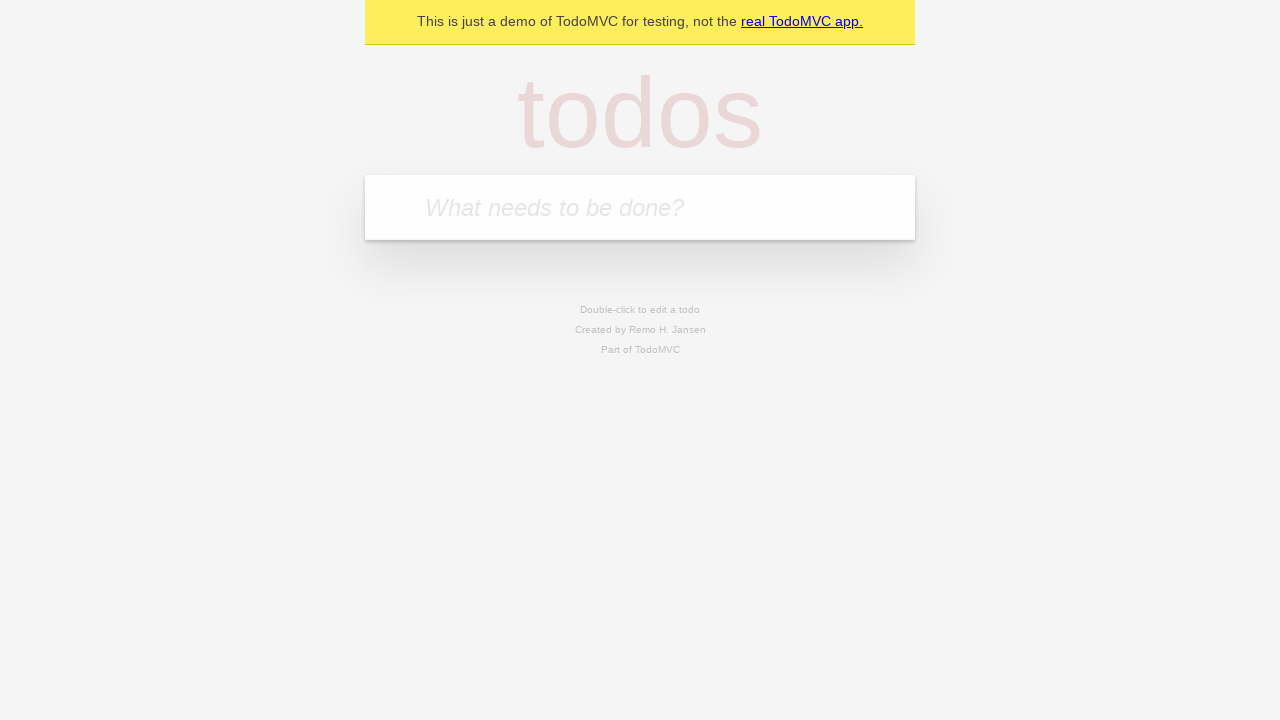

Located the 'What needs to be done?' input field
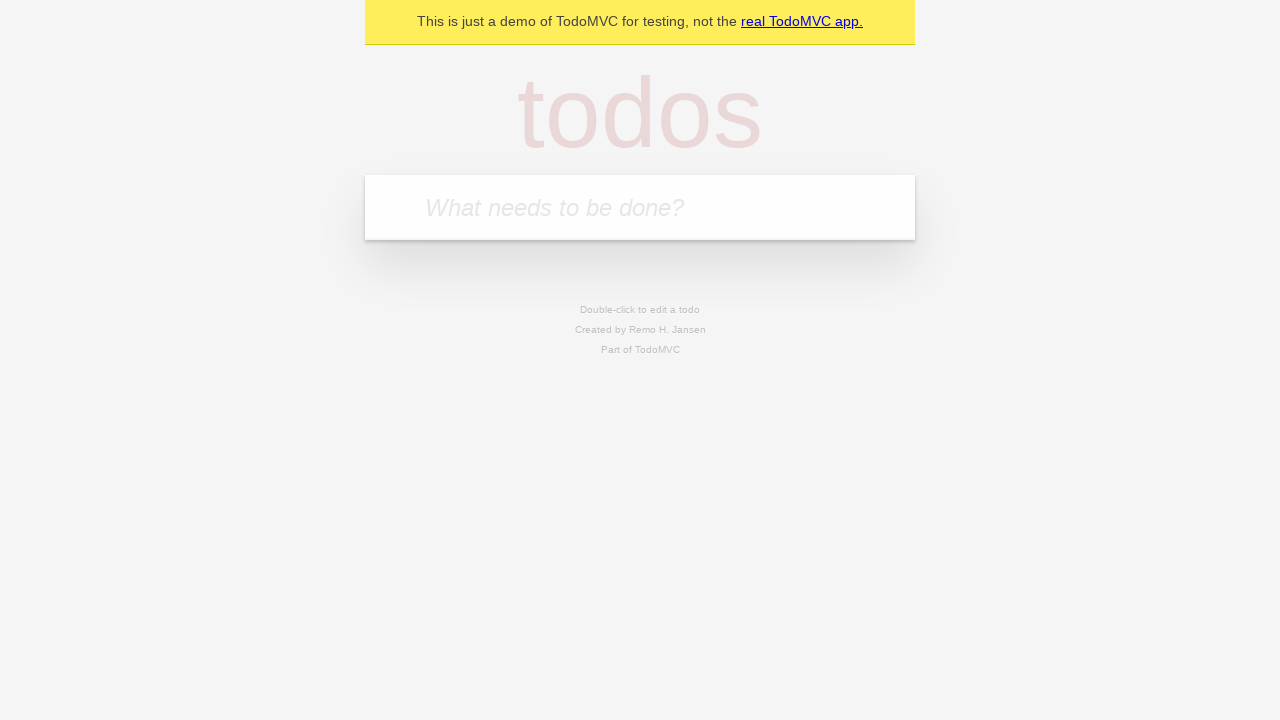

Filled first todo with 'buy some cheese' on internal:attr=[placeholder="What needs to be done?"i]
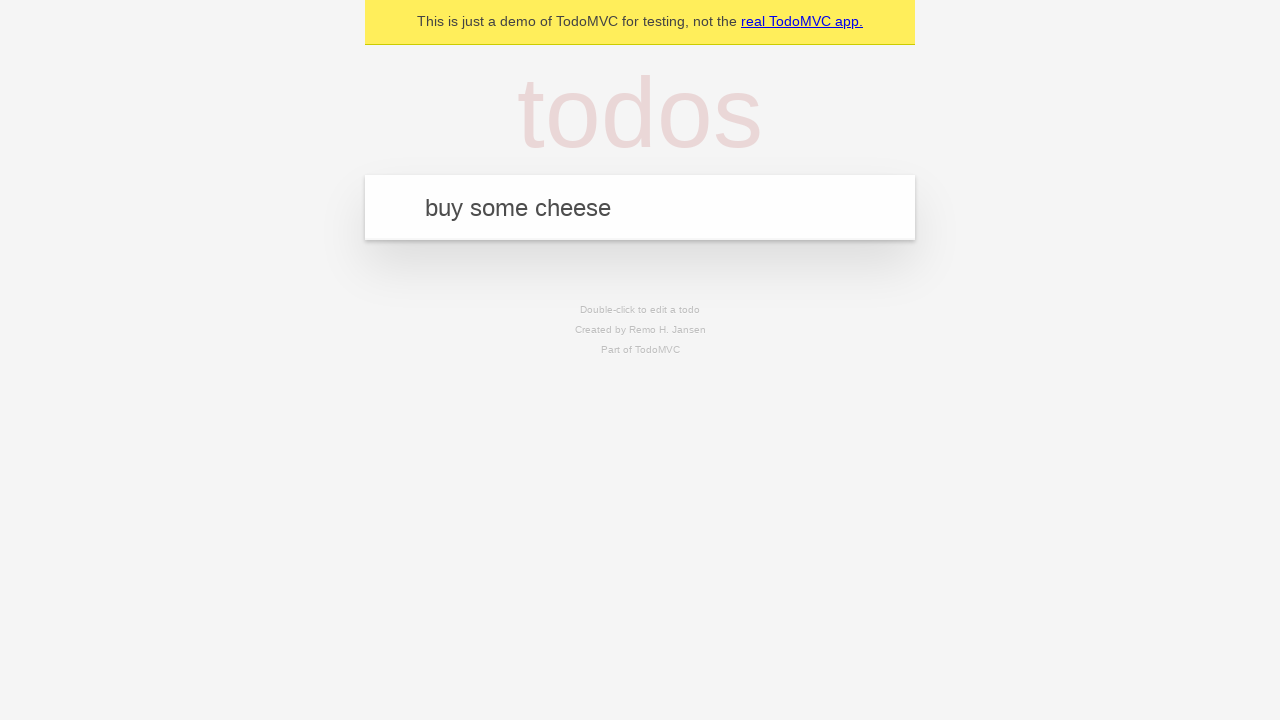

Pressed Enter to create first todo on internal:attr=[placeholder="What needs to be done?"i]
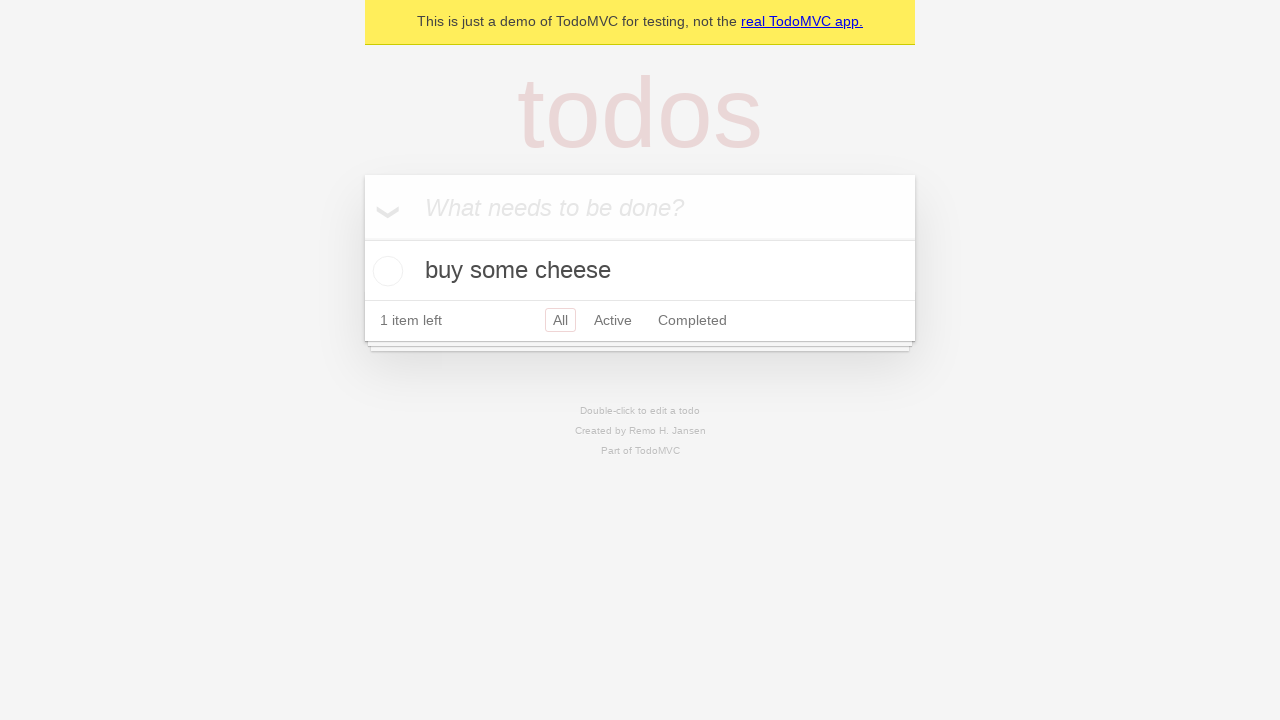

Filled second todo with 'feed the cat' on internal:attr=[placeholder="What needs to be done?"i]
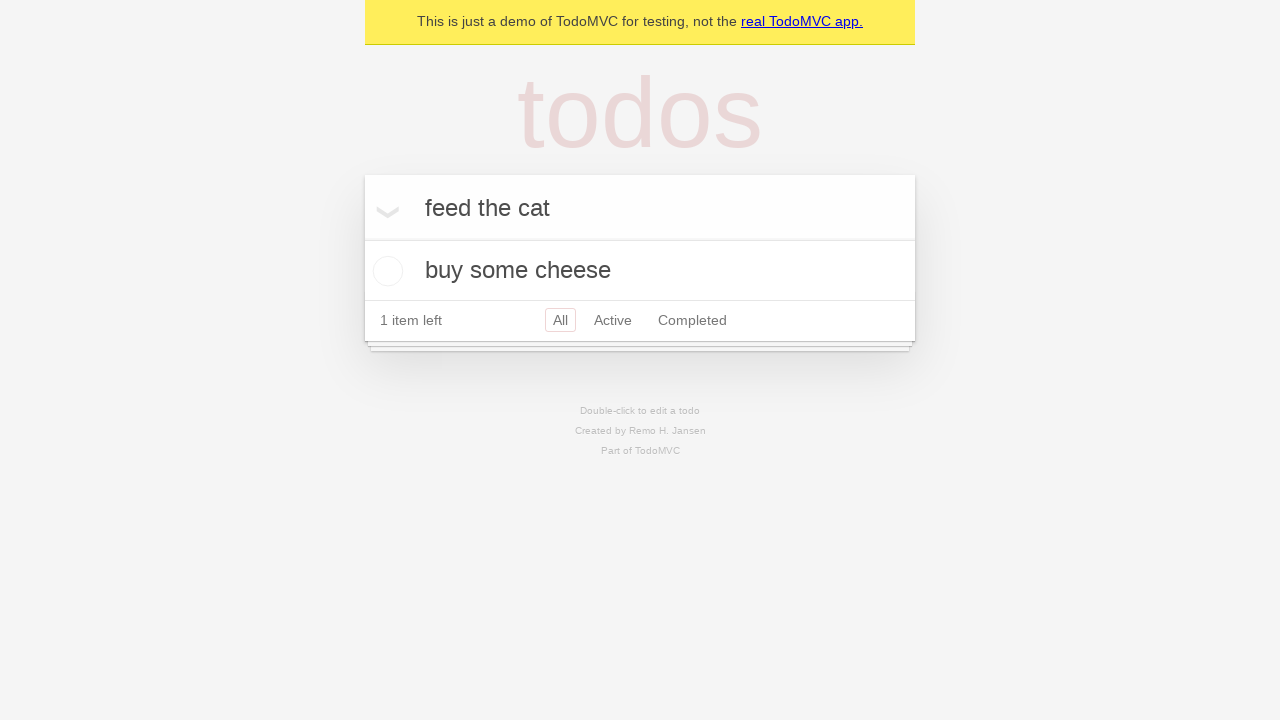

Pressed Enter to create second todo on internal:attr=[placeholder="What needs to be done?"i]
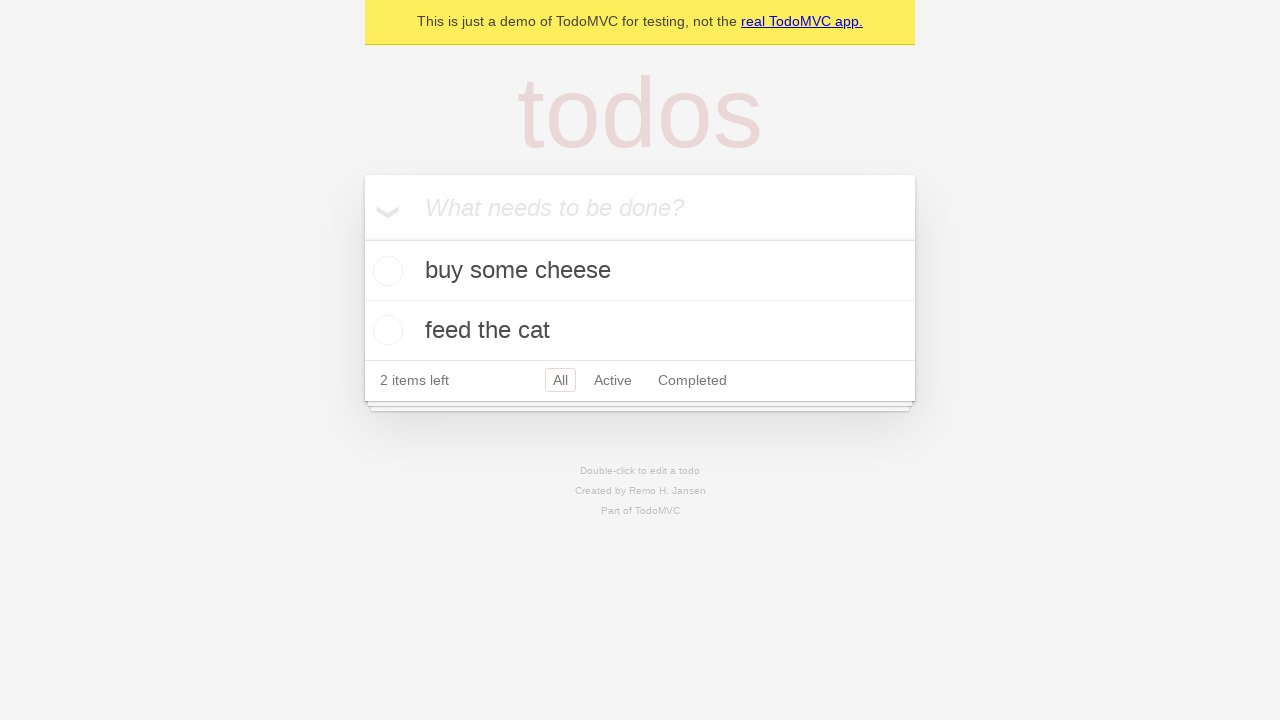

Filled third todo with 'book a doctors appointment' on internal:attr=[placeholder="What needs to be done?"i]
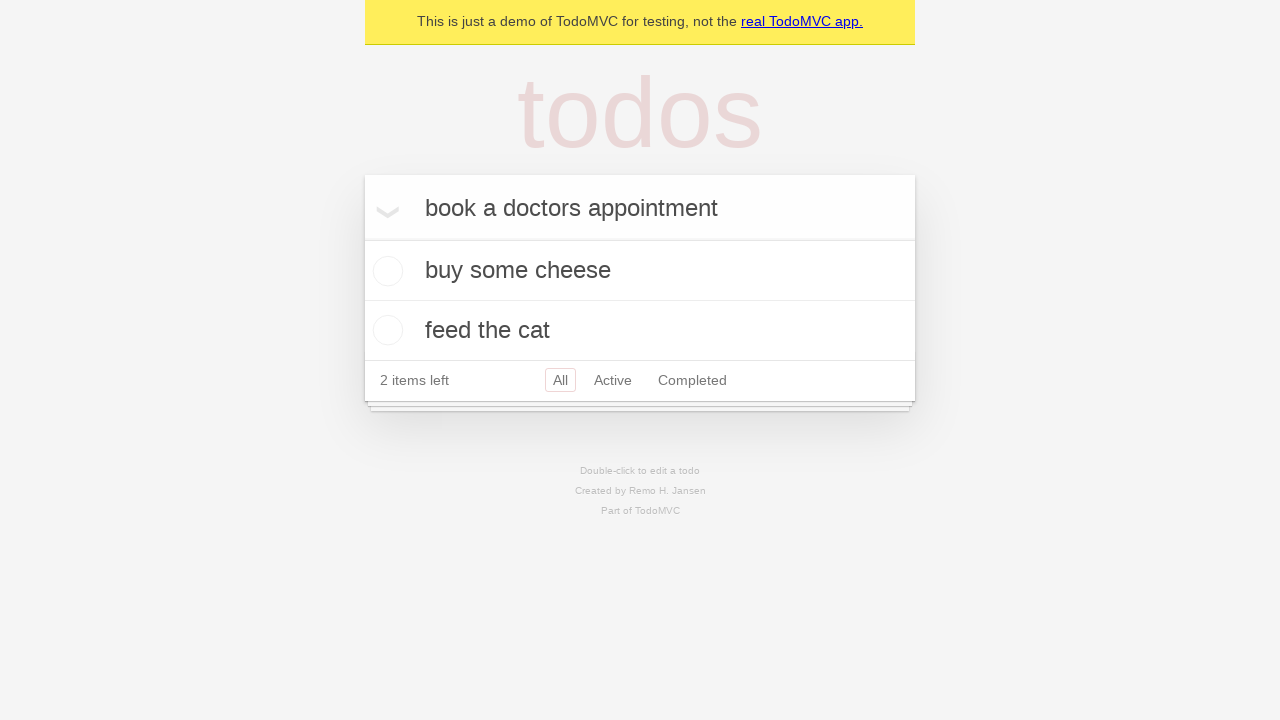

Pressed Enter to create third todo on internal:attr=[placeholder="What needs to be done?"i]
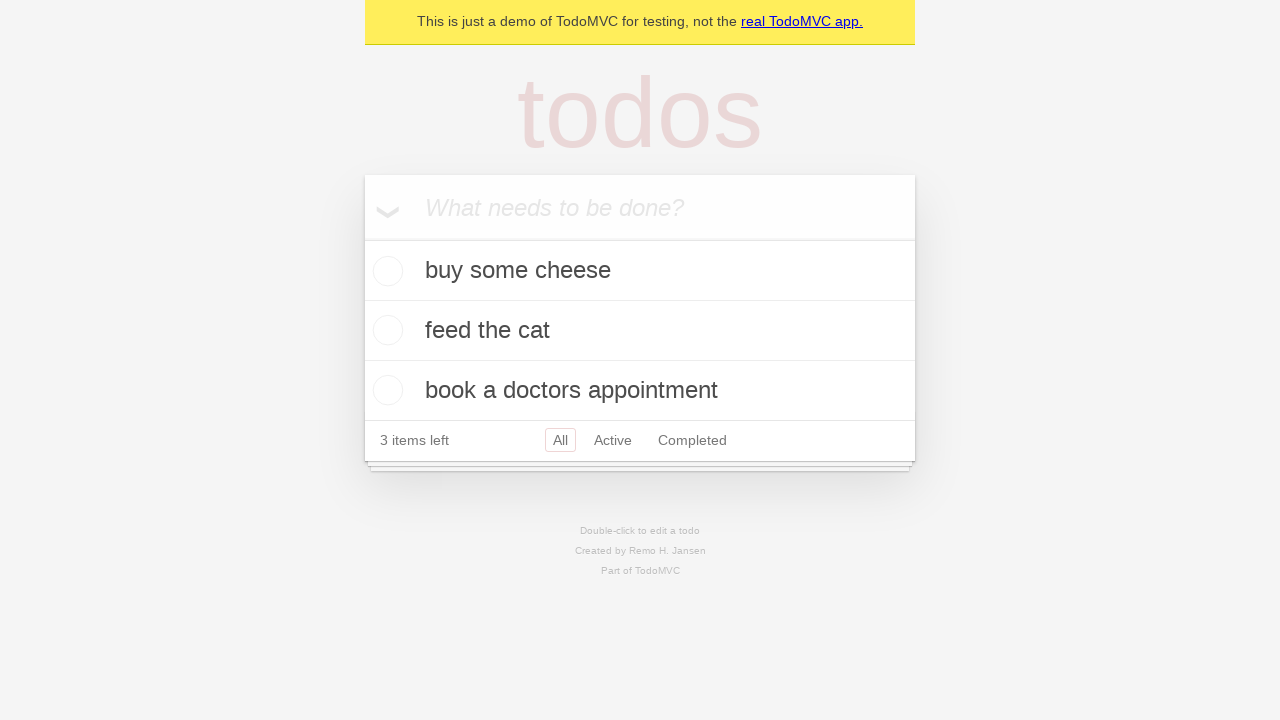

Located all todo items
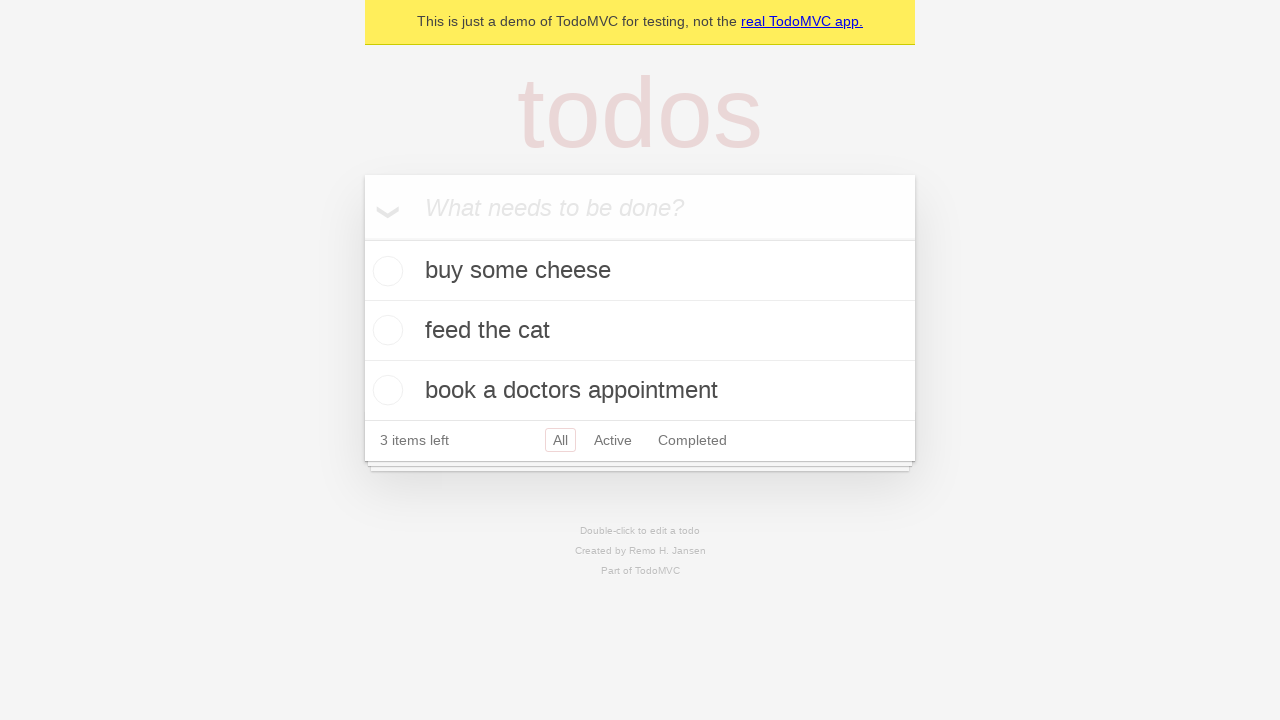

Waited for third todo item to be visible
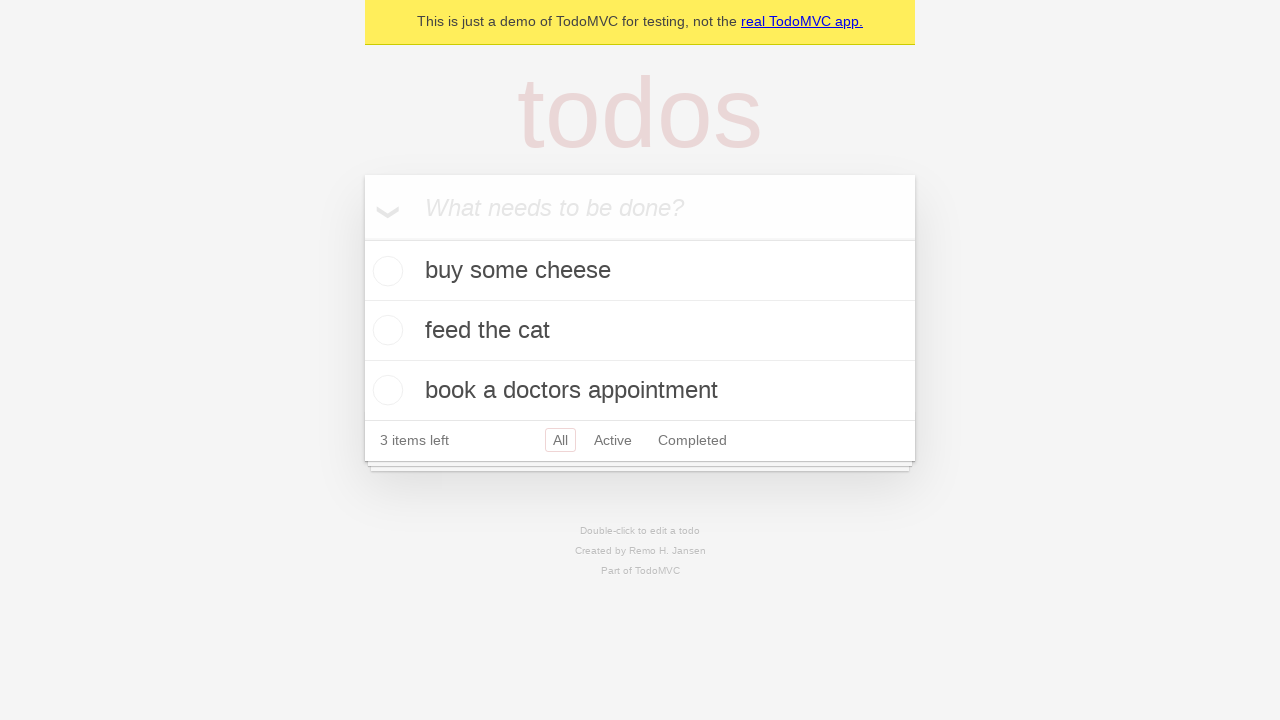

Double-clicked second todo item to enter edit mode at (640, 331) on internal:testid=[data-testid="todo-item"s] >> nth=1
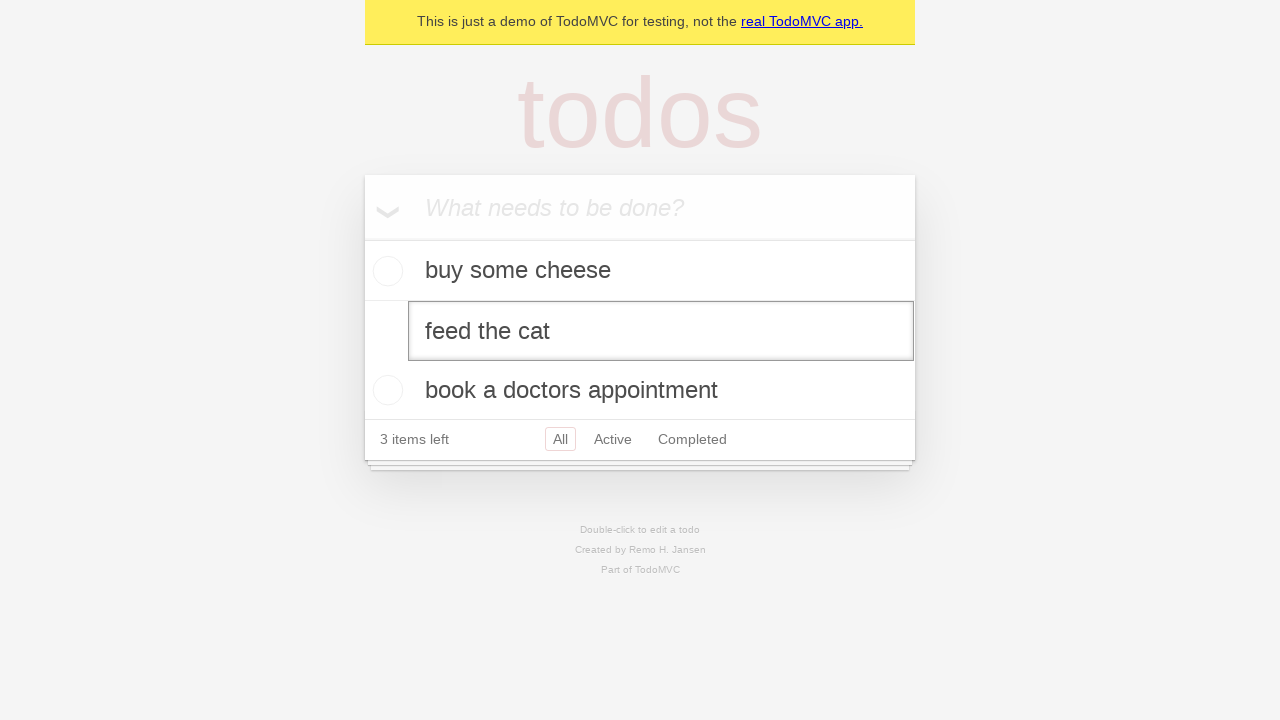

Filled edit field with text containing leading and trailing whitespace on internal:testid=[data-testid="todo-item"s] >> nth=1 >> internal:role=textbox[nam
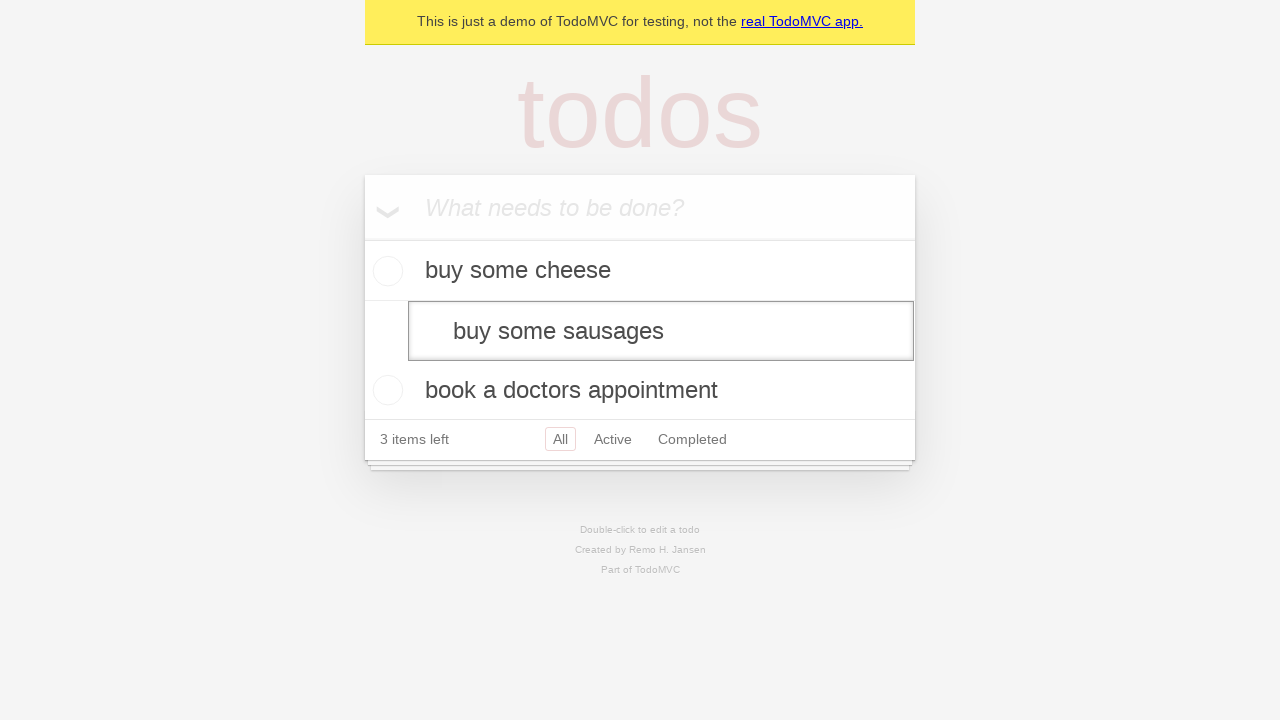

Pressed Enter to confirm edit and verify whitespace is trimmed on internal:testid=[data-testid="todo-item"s] >> nth=1 >> internal:role=textbox[nam
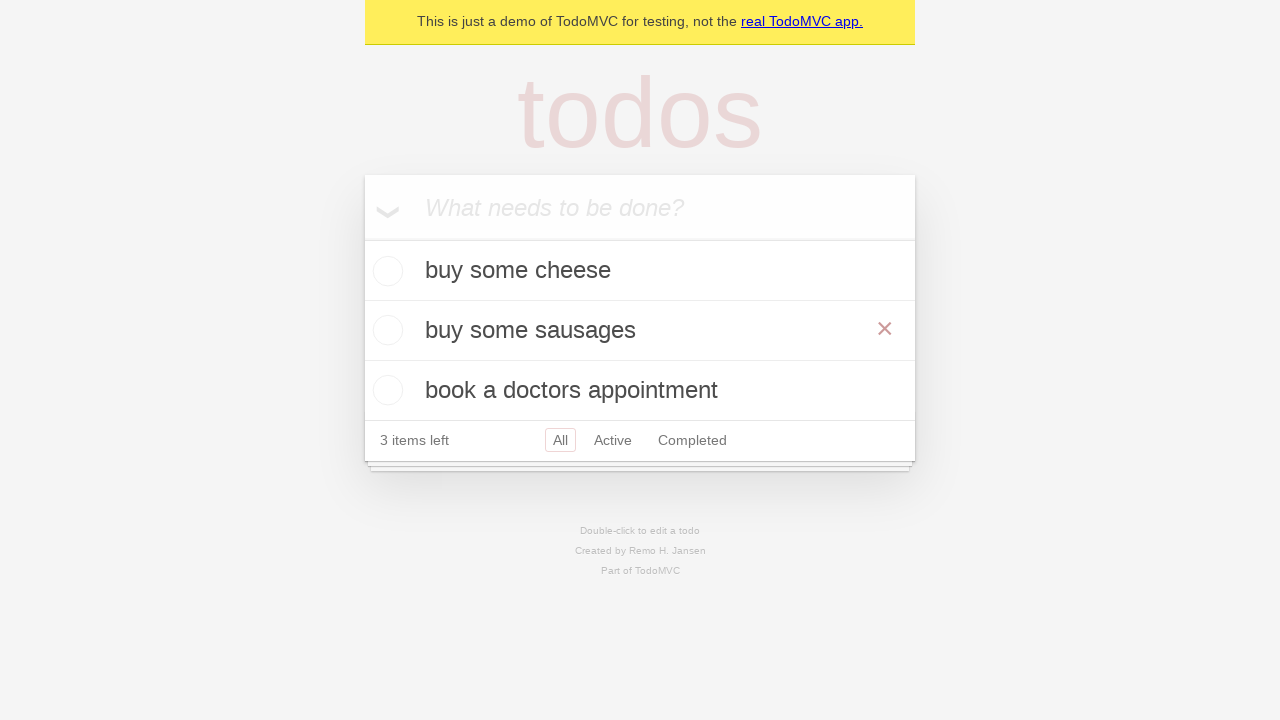

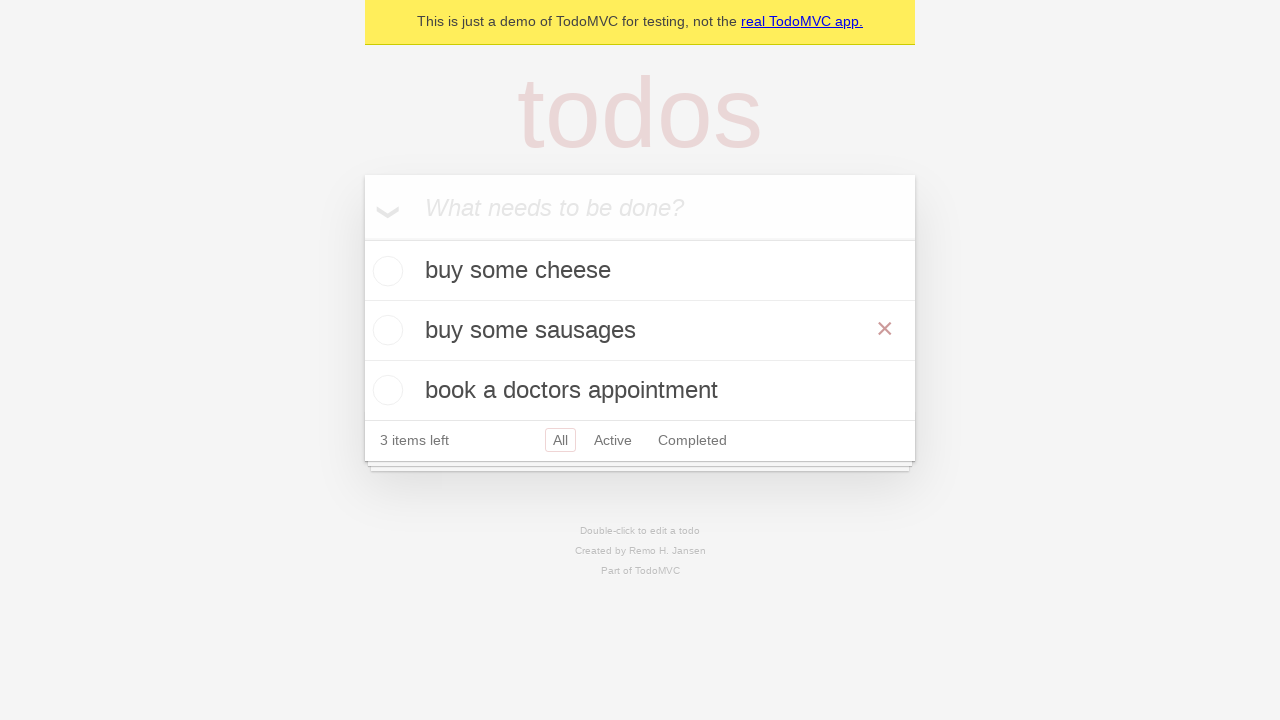